Tests closing a modal dialog by clicking the OK button.

Starting URL: https://testpages.eviltester.com/styled/alerts/fake-alert-test.html

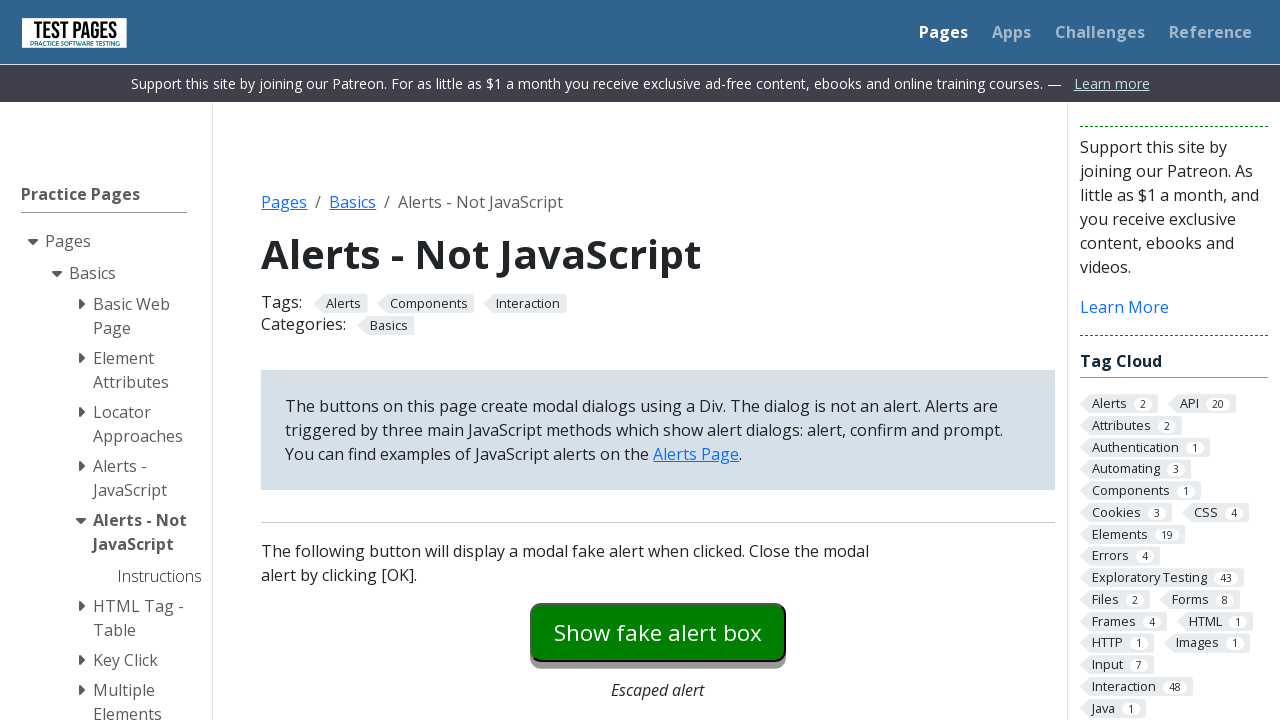

Clicked modal dialog trigger button at (658, 360) on #modaldialog
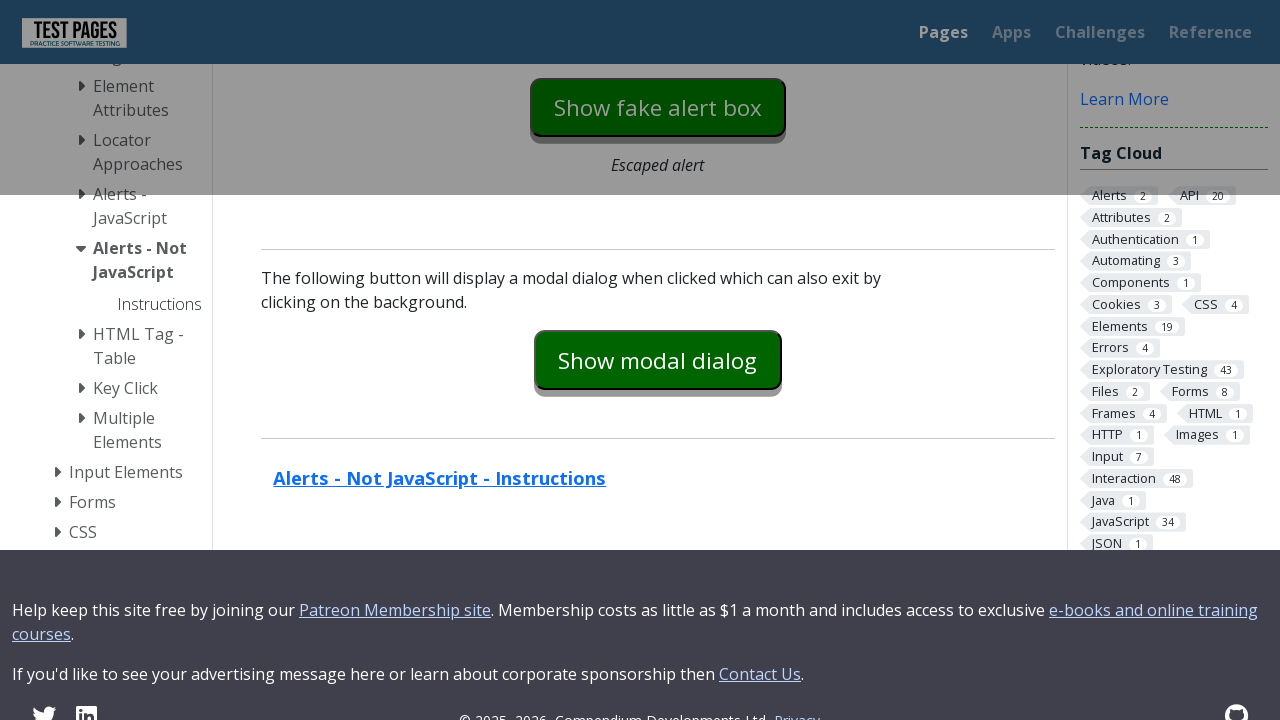

Modal dialog appeared
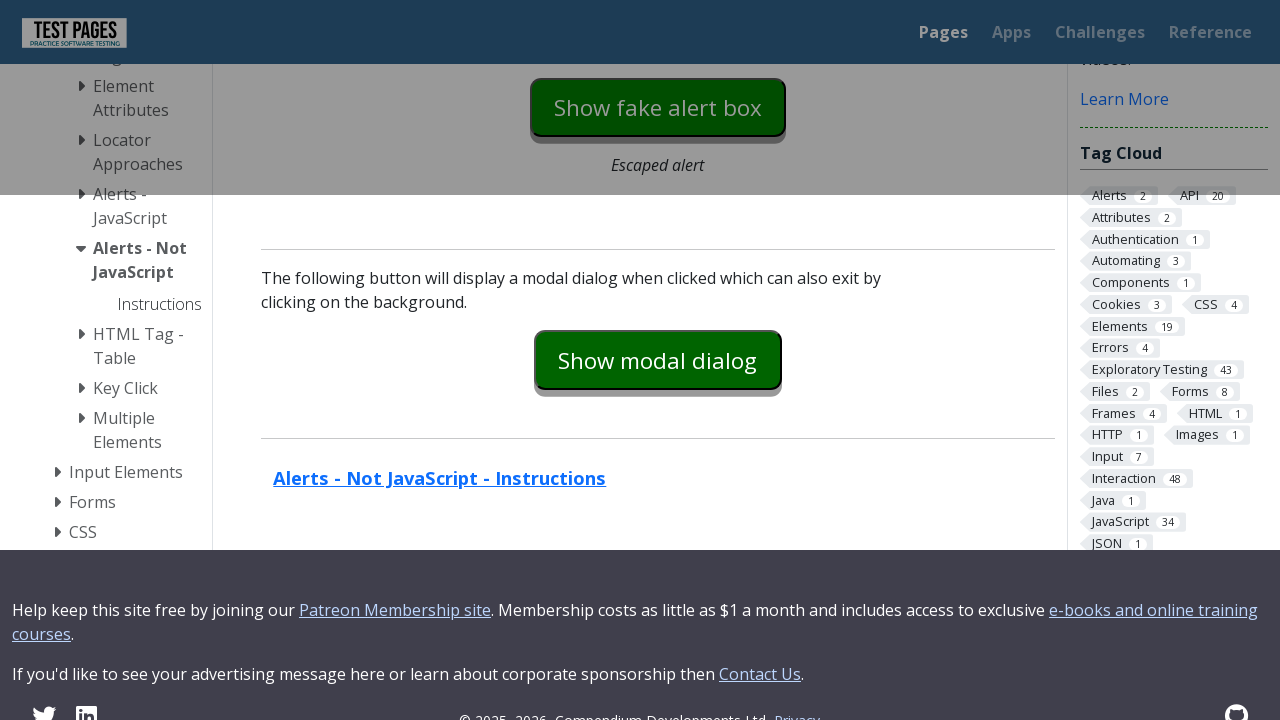

Clicked OK button to close modal dialog at (719, 361) on #dialog-ok
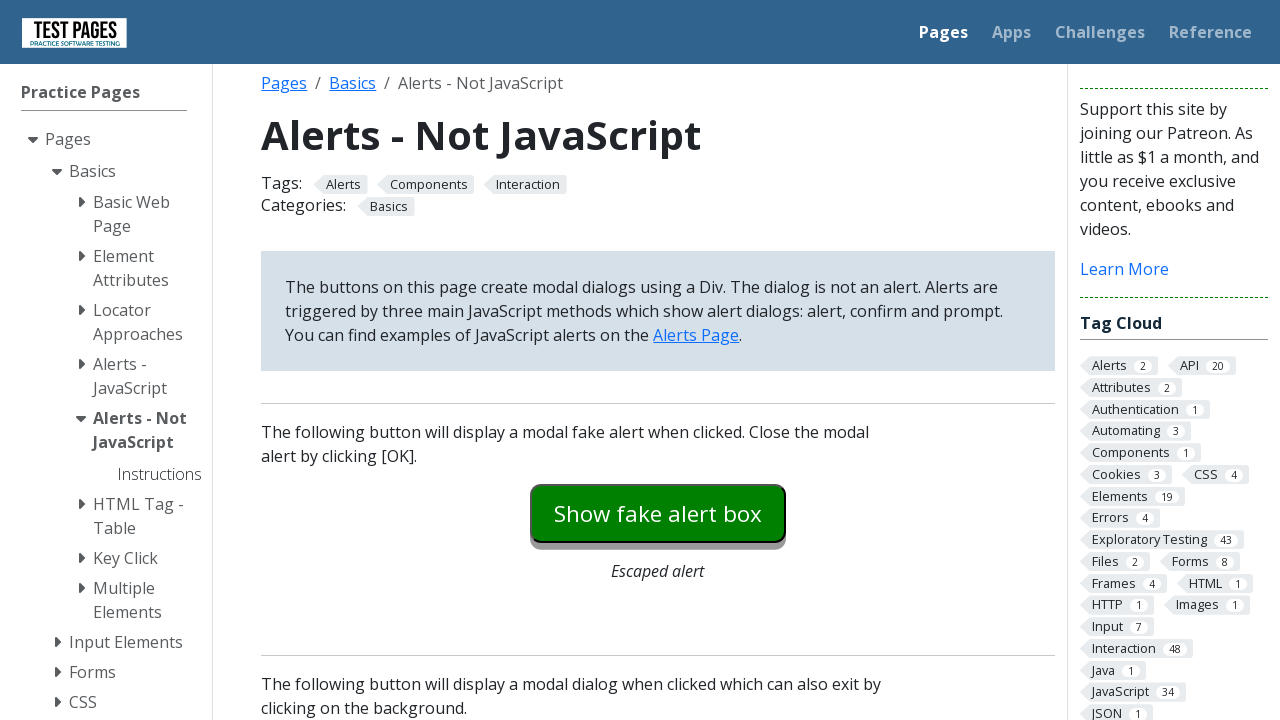

Modal dialog closed successfully
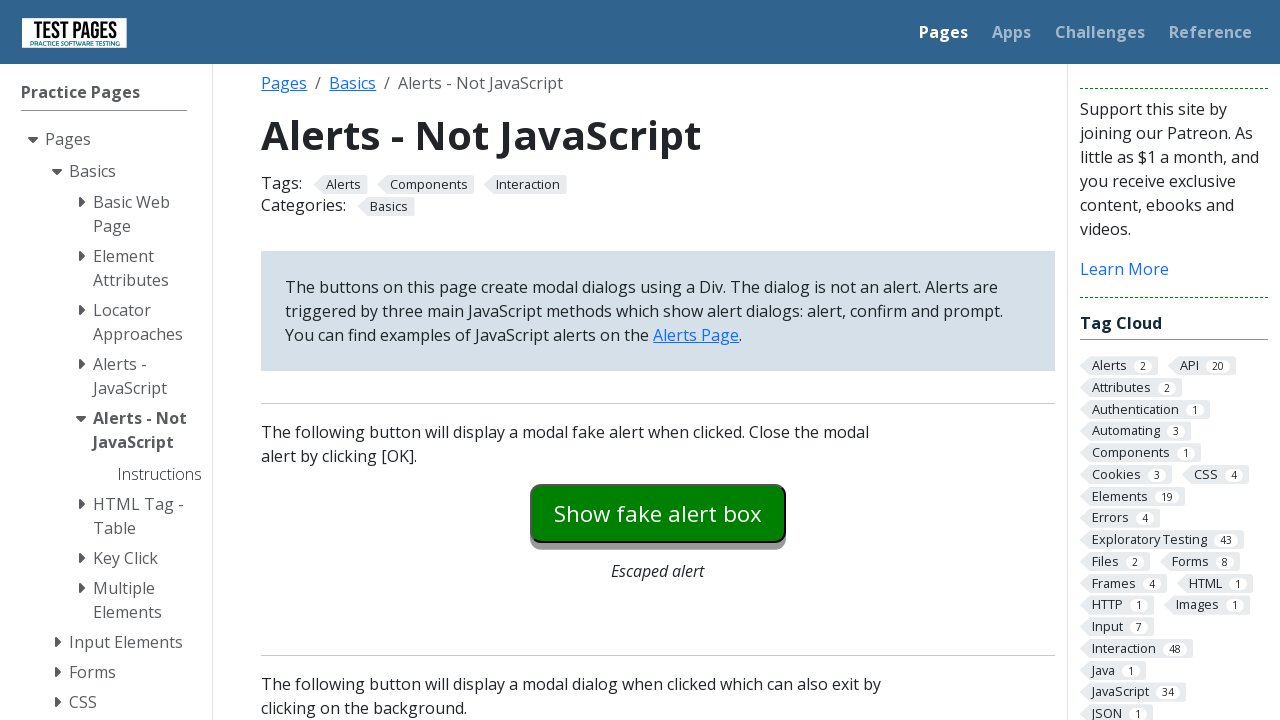

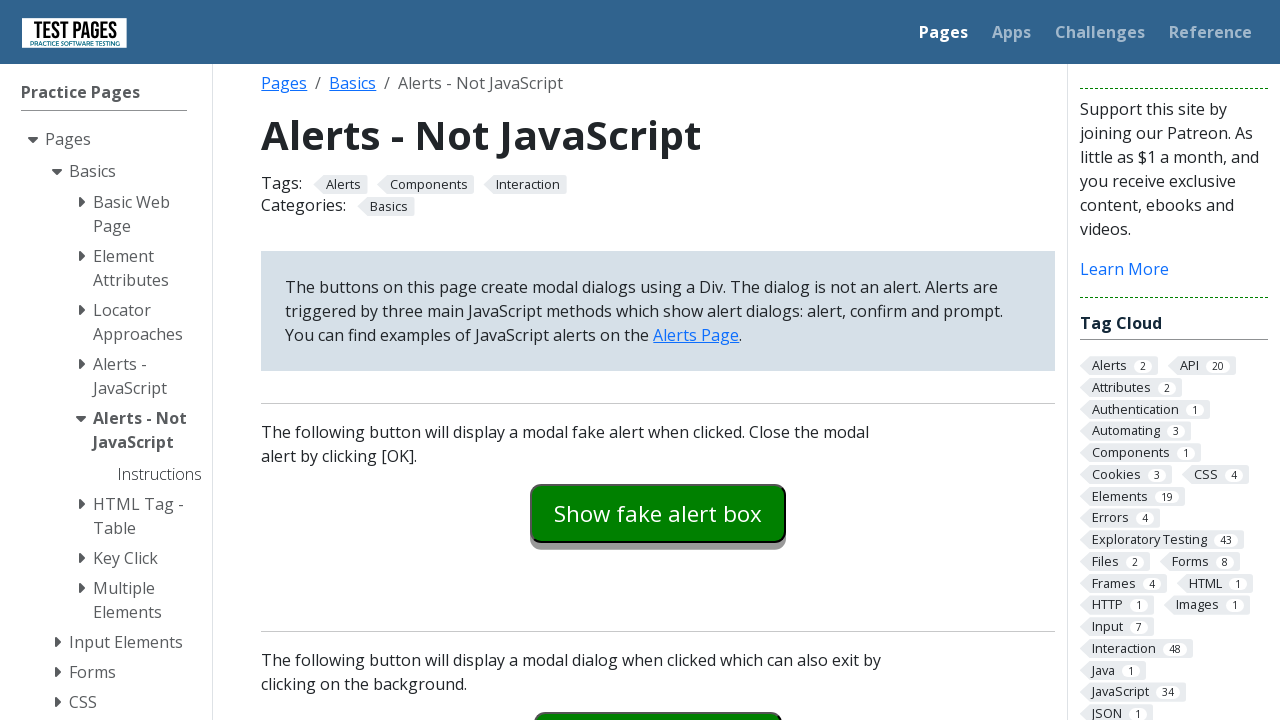